Tests browser tab and window management by opening a new tab, navigating to a sample page, closing it, switching back to the parent window, then repeating with a new window instead of a tab.

Starting URL: https://demoqa.com/browser-windows

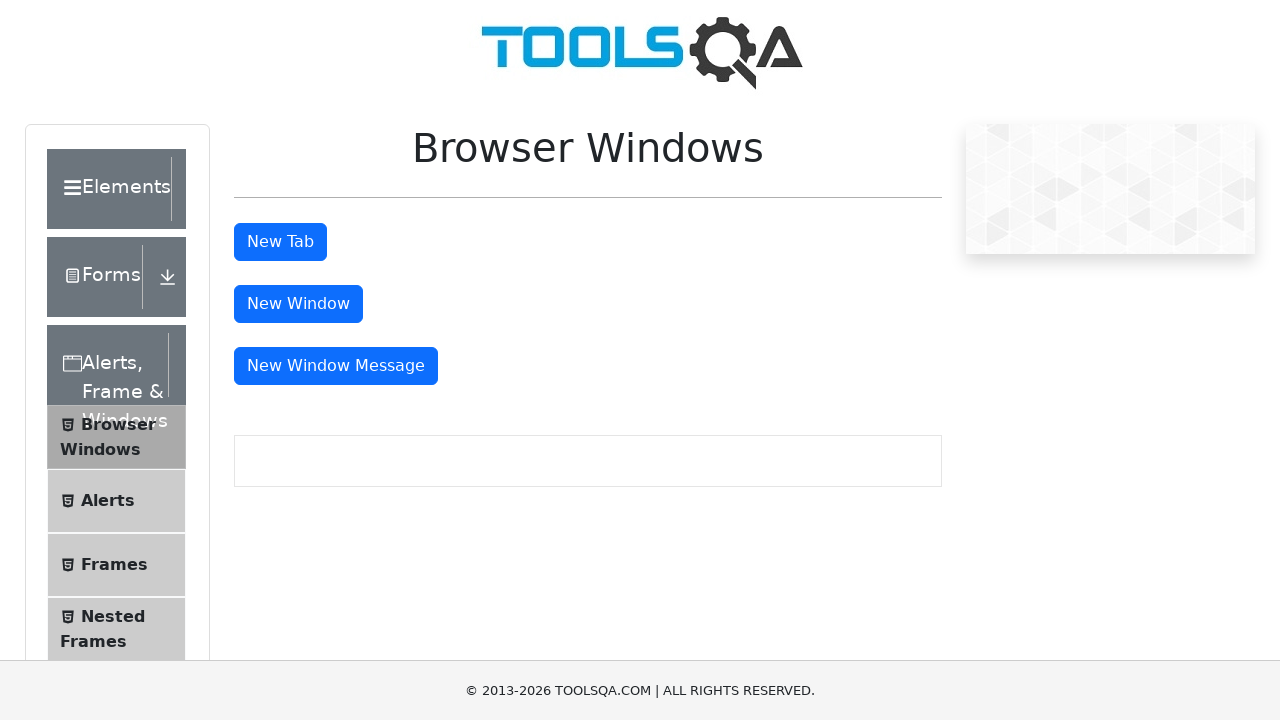

Main page loaded and centered text element found
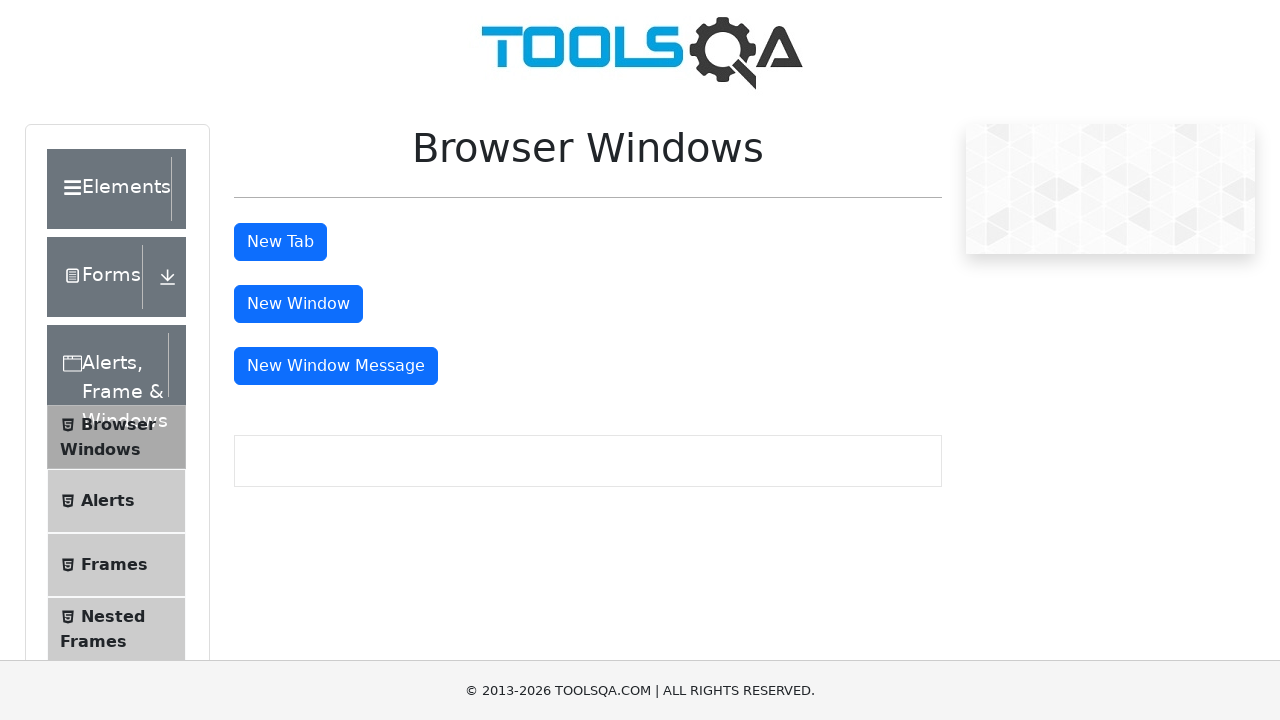

Opened a new tab
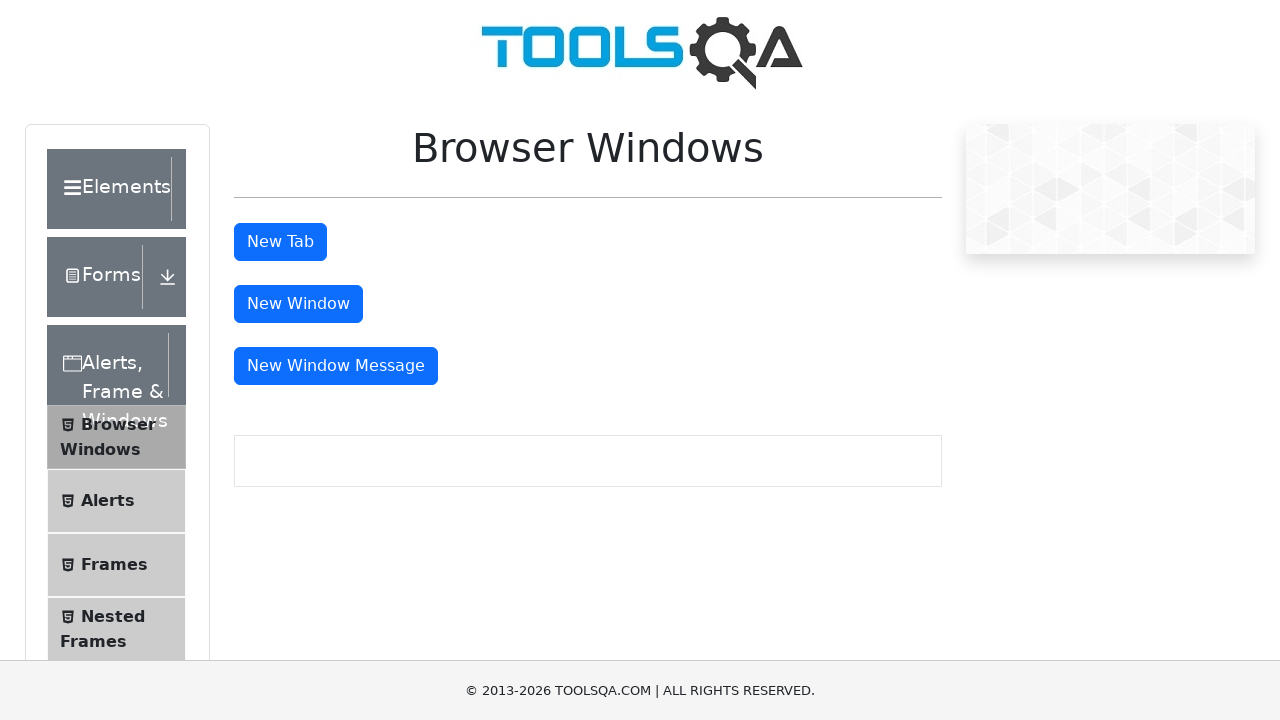

Navigated to sample page in new tab
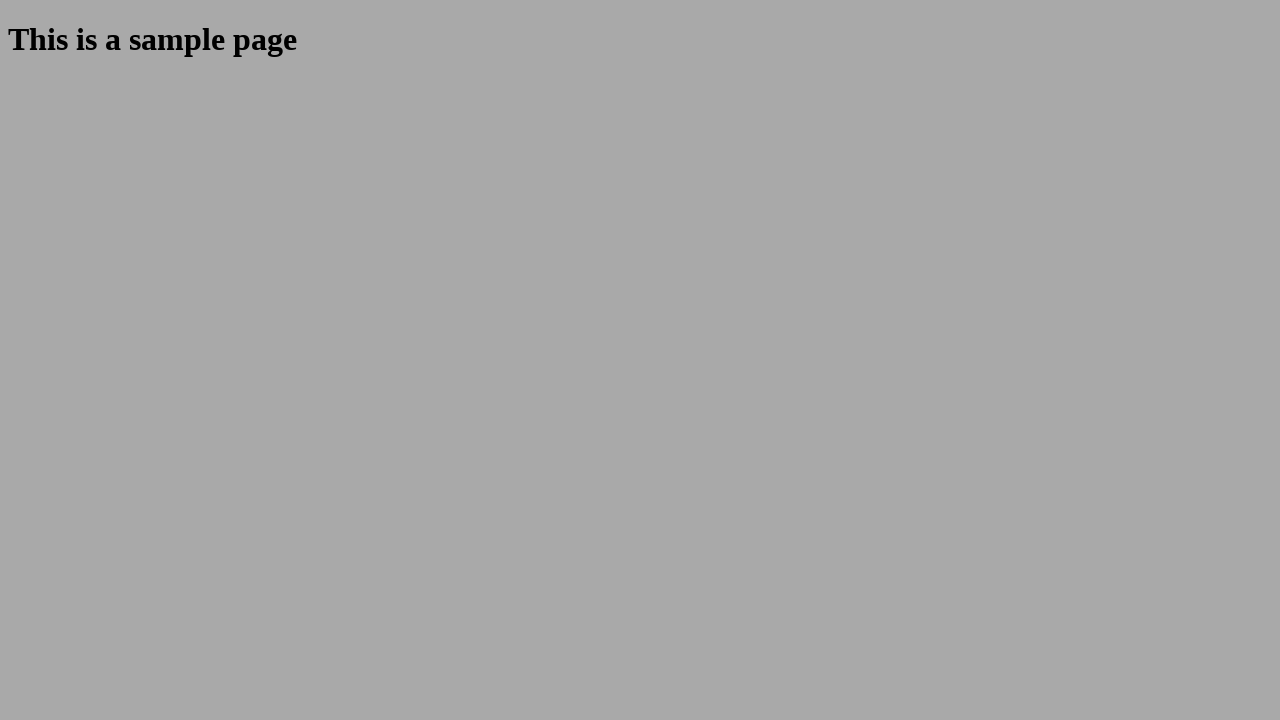

Sample heading element found in new tab
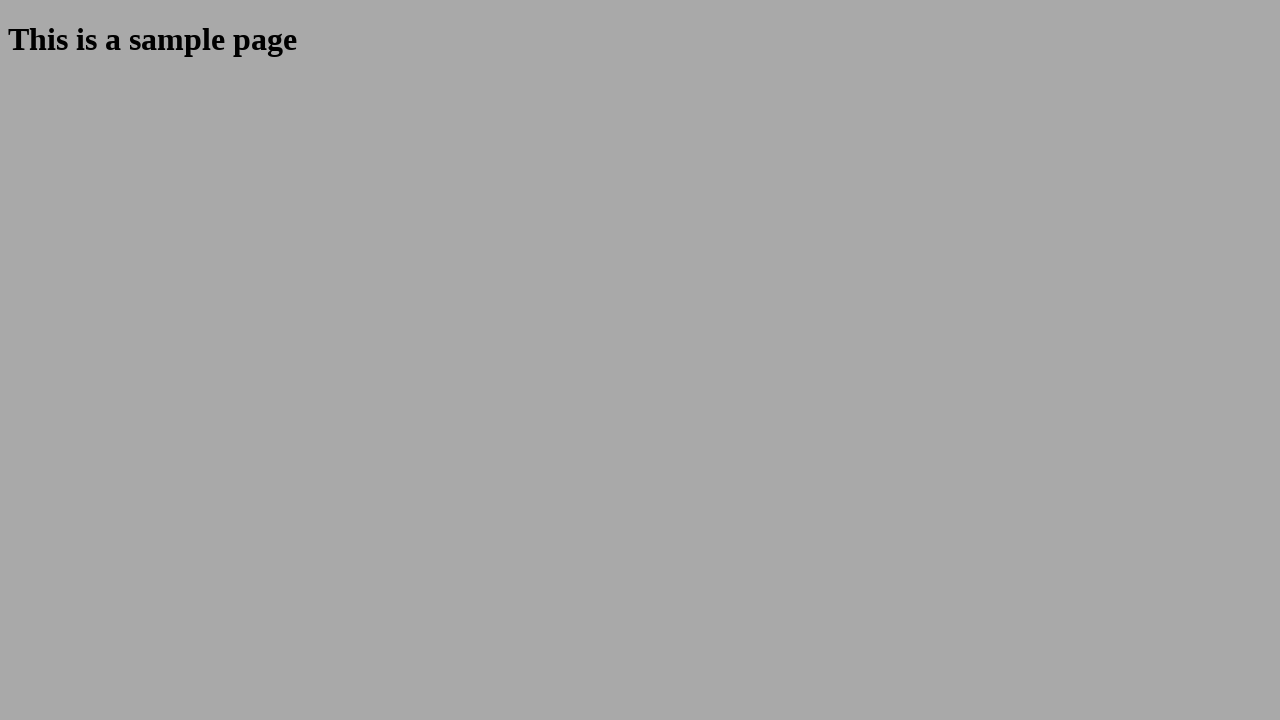

Closed the new tab
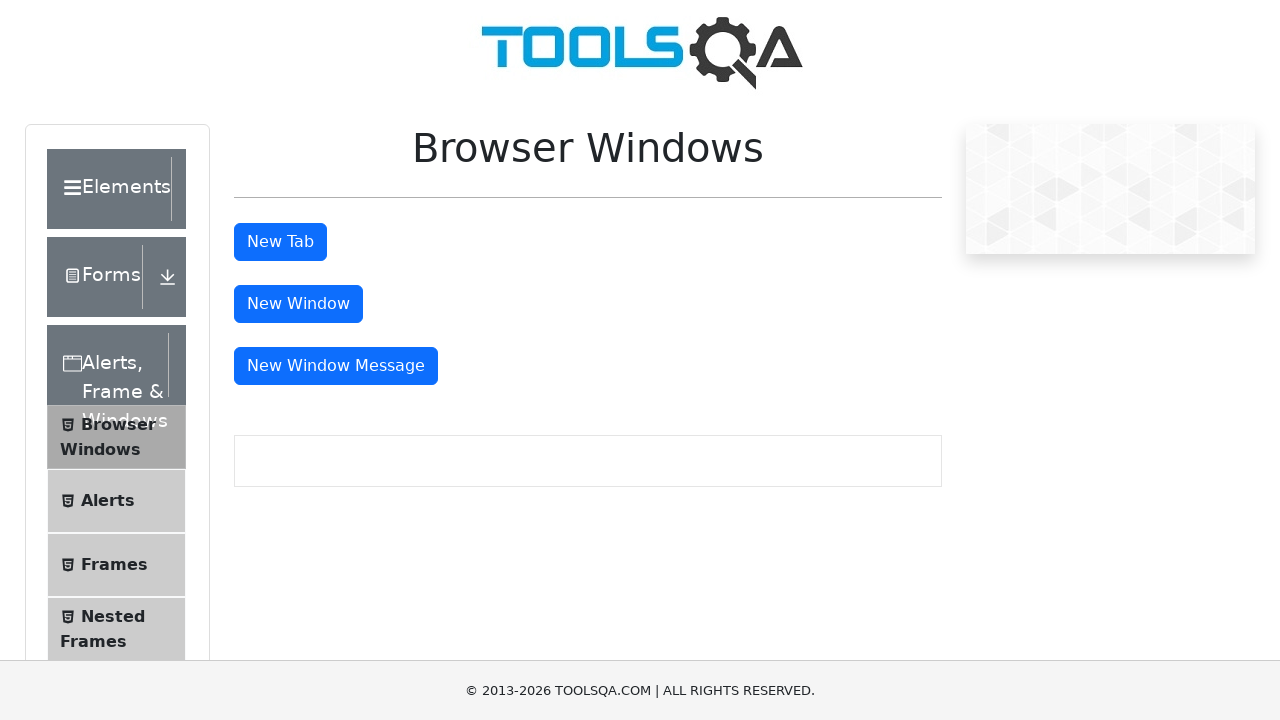

Switched back to main page
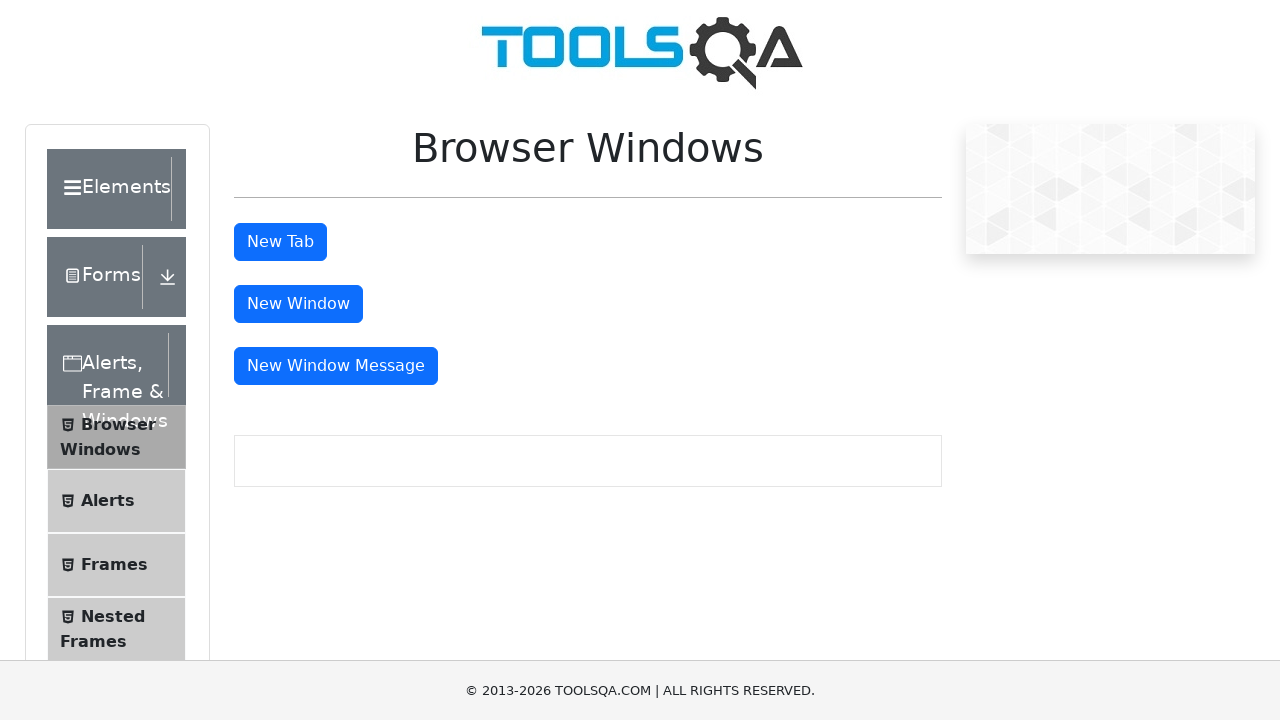

Verified main page content is still present
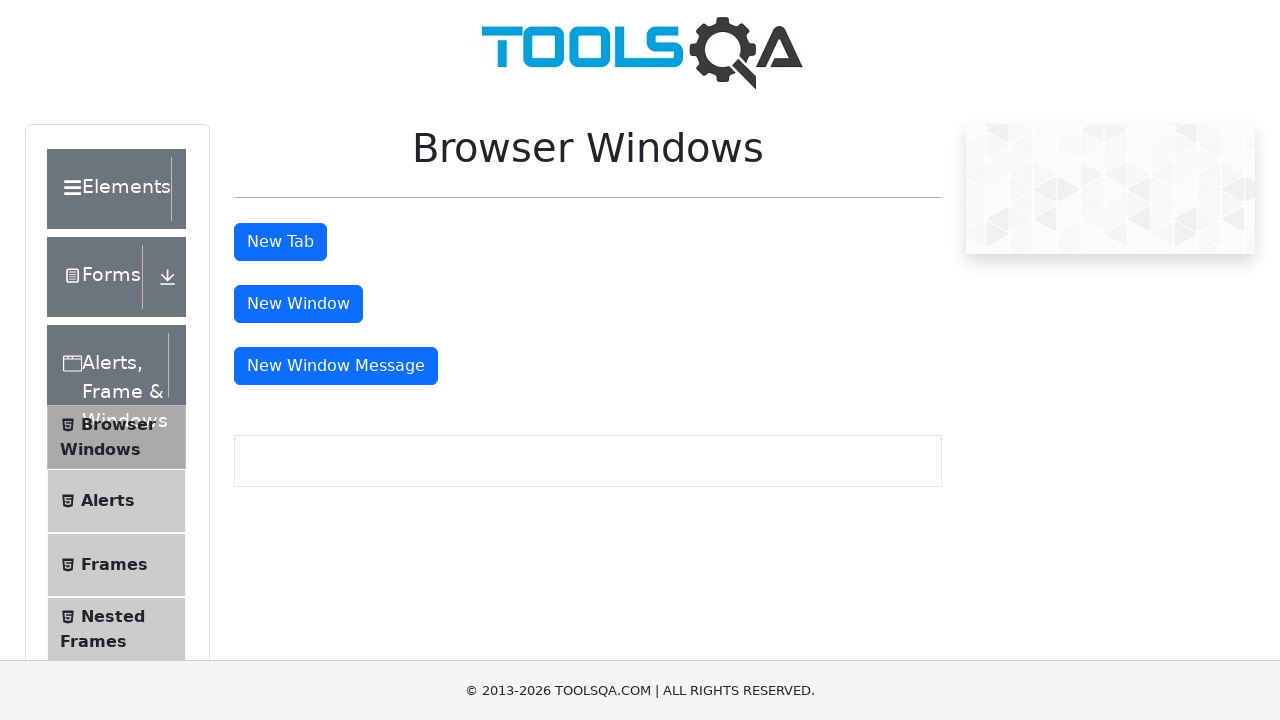

Opened a new window
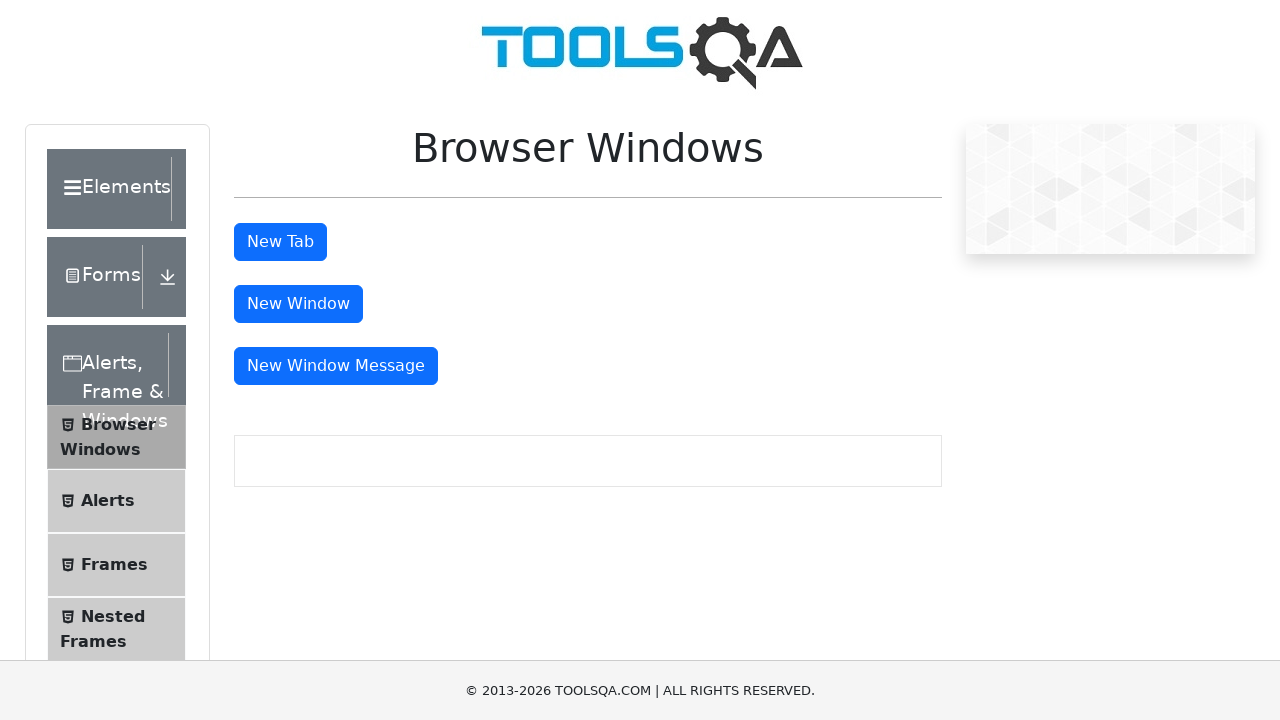

Navigated to sample page in new window
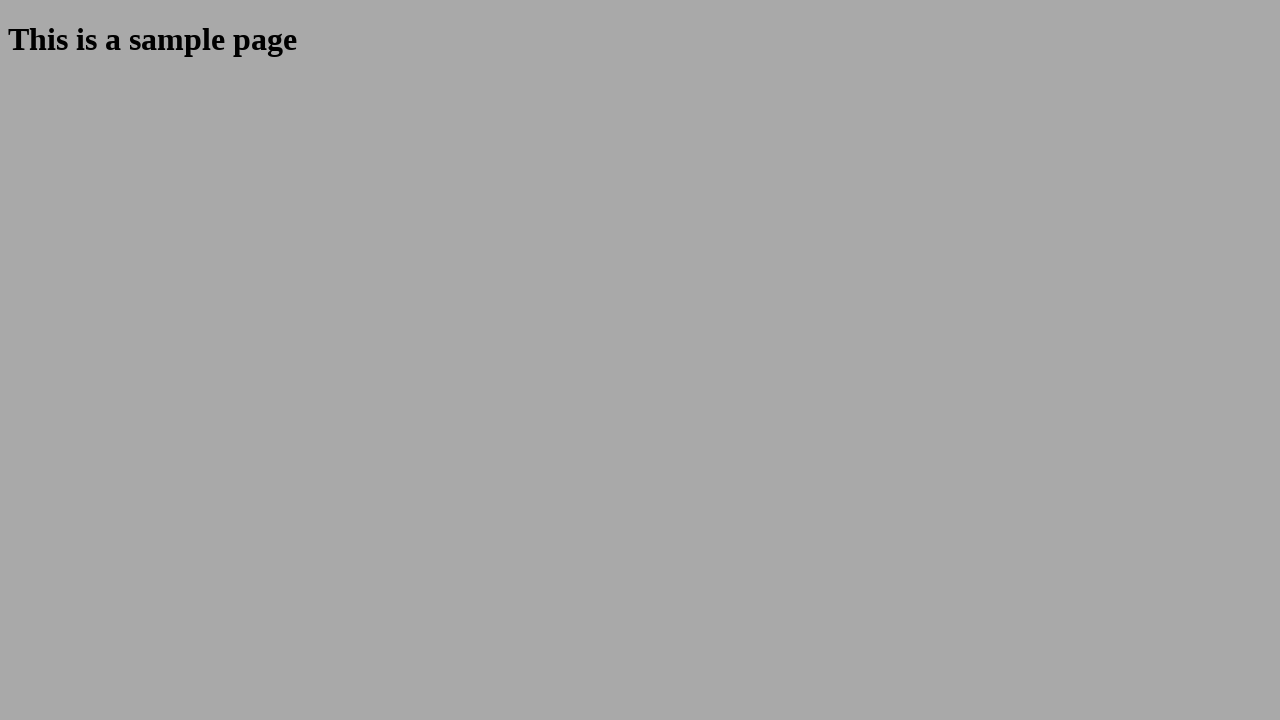

Sample heading element found in new window
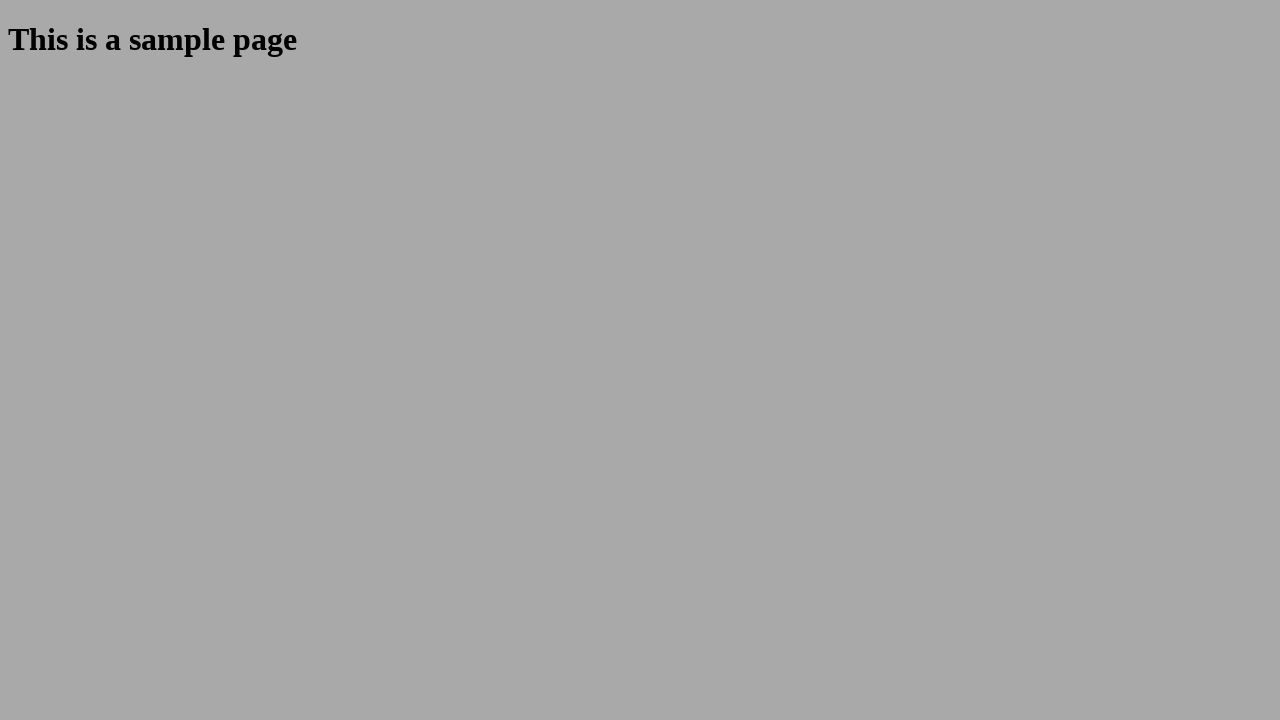

Closed the new window
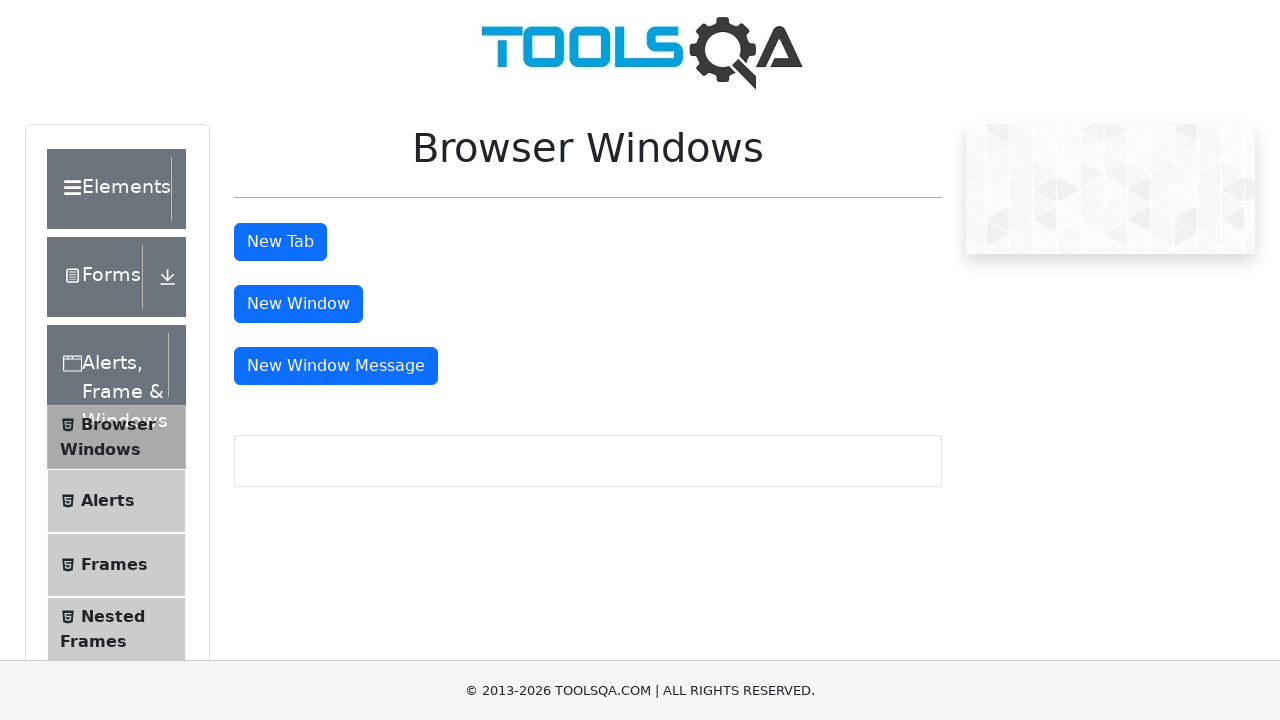

Switched back to main page after closing window
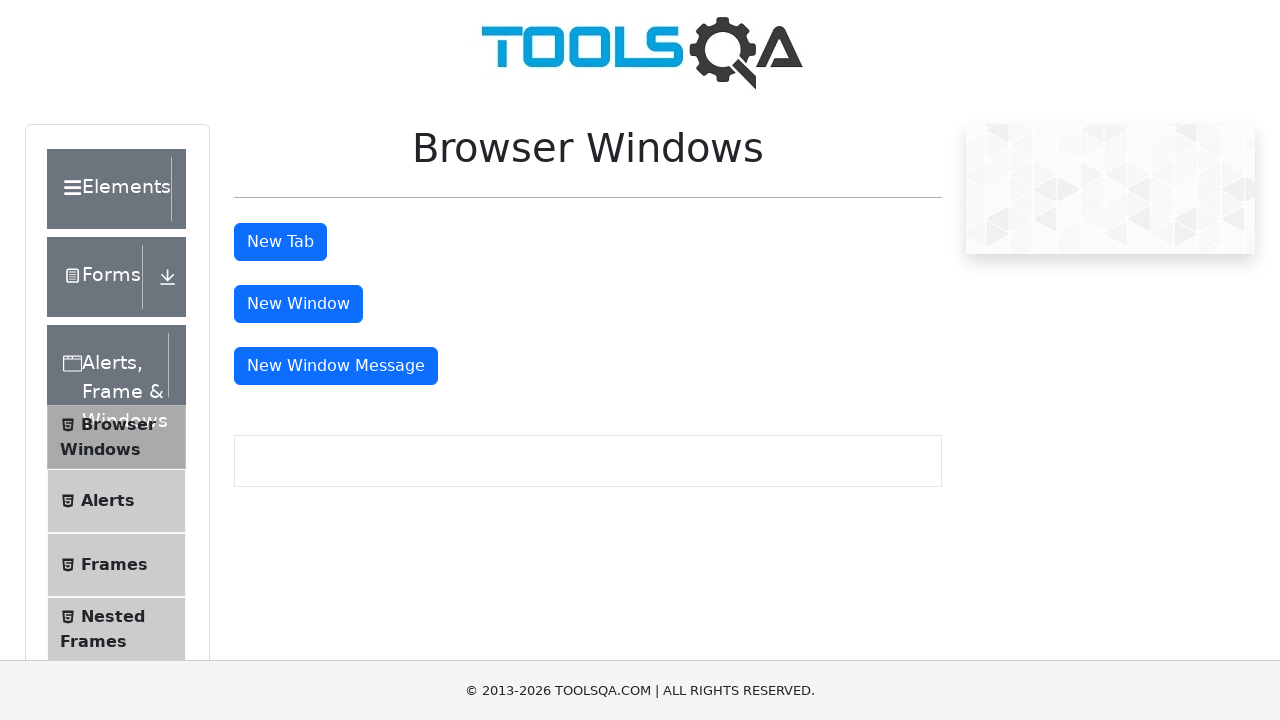

Final verification: main page content is intact
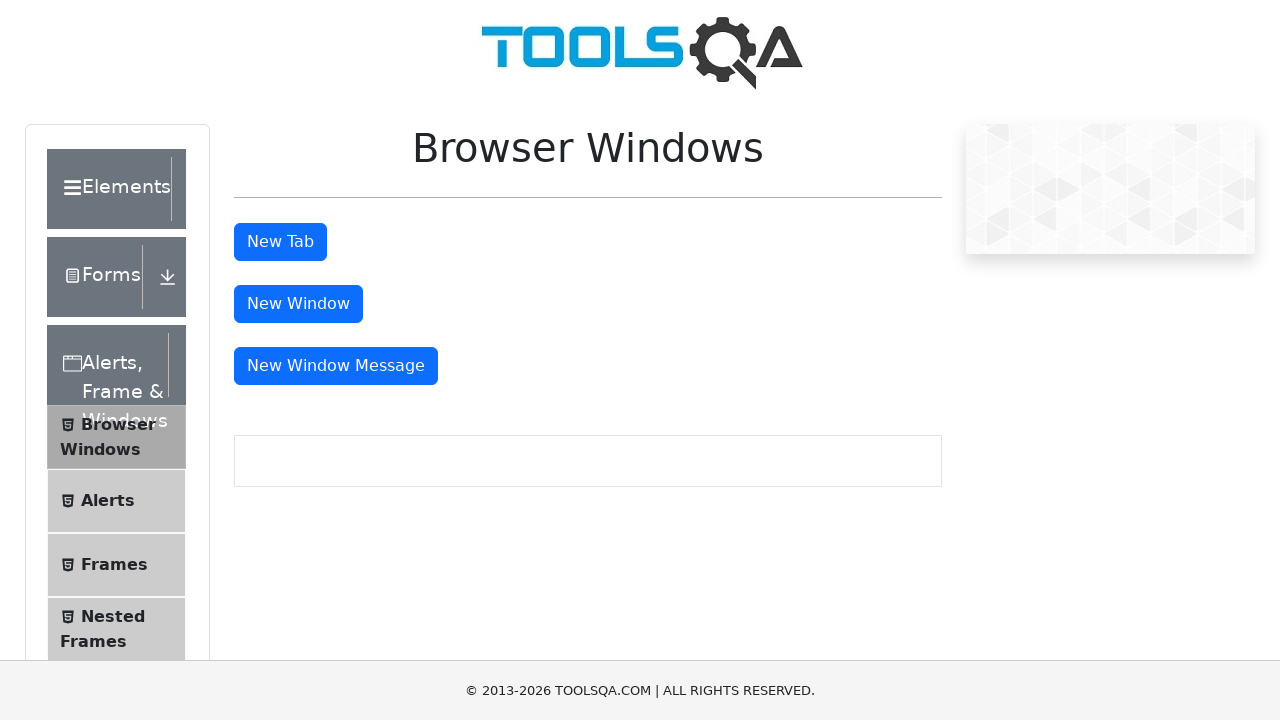

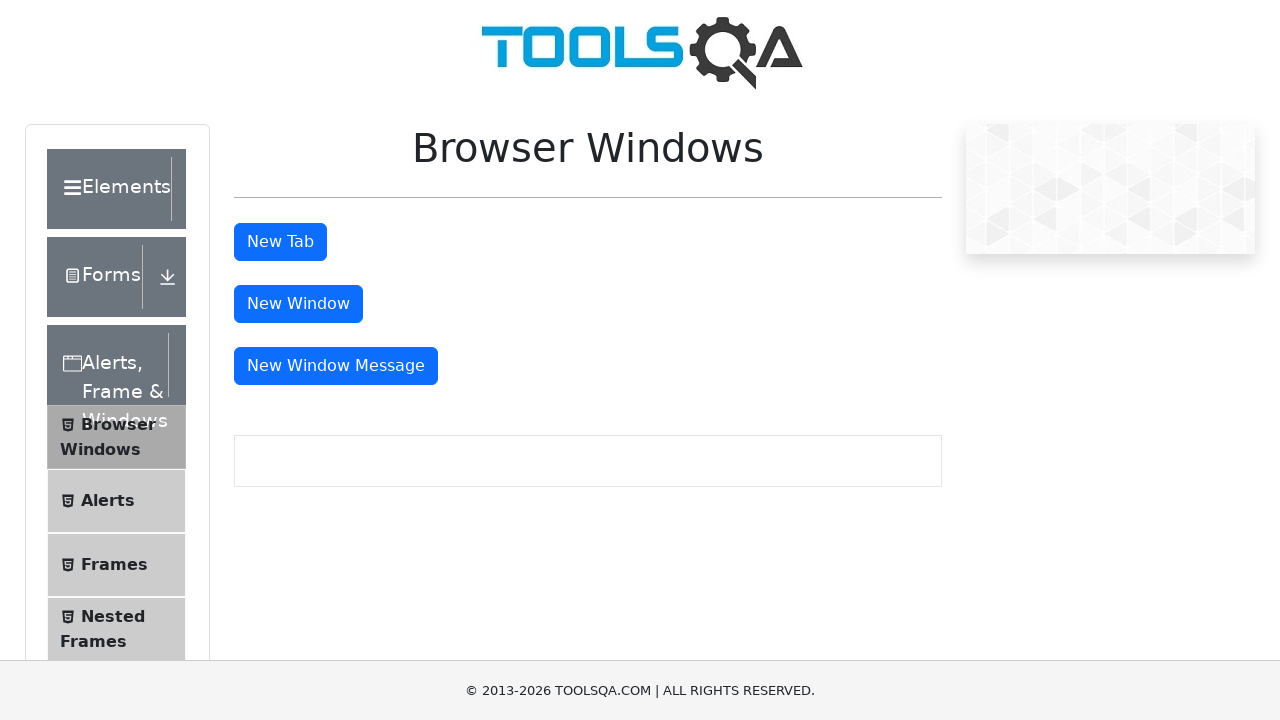